Tests checkbox functionality by selecting red and green checkboxes and verifying their selection states

Starting URL: https://selenium08.blogspot.com/2019/07/check-box-and-radio-buttons.html

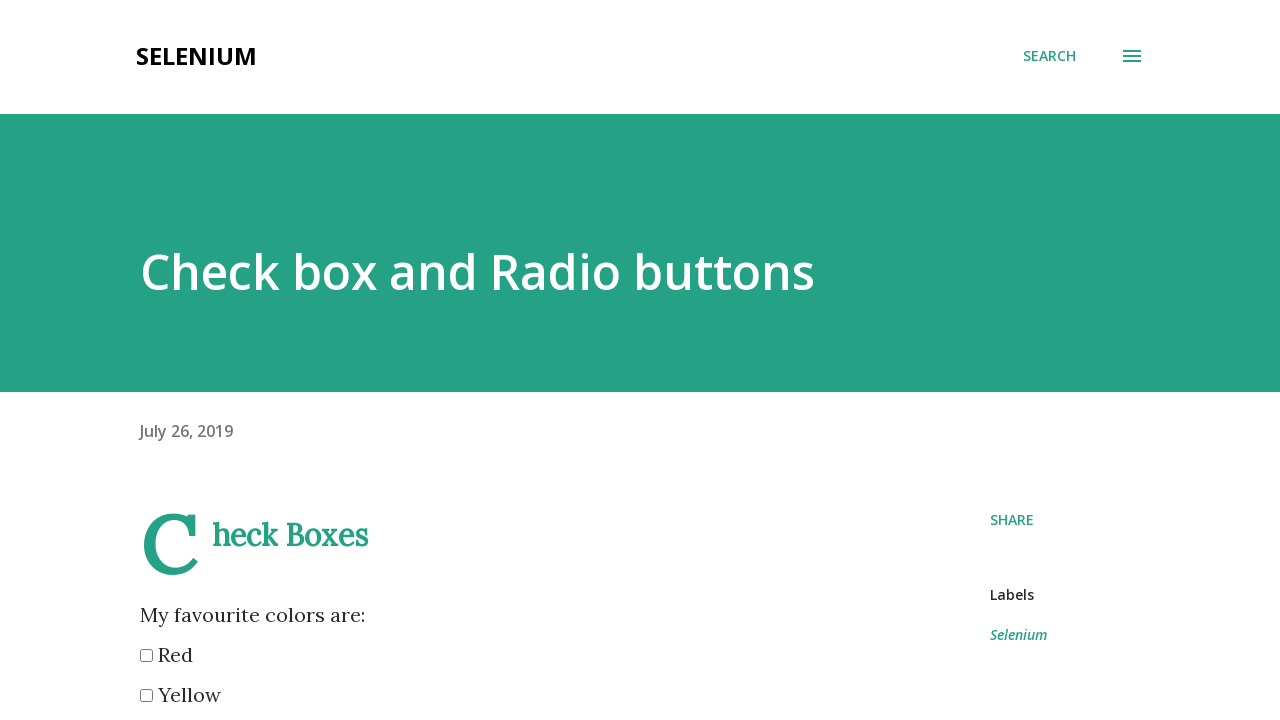

Clicked red checkbox (first color checkbox) at (146, 656) on input[name='color'] >> nth=0
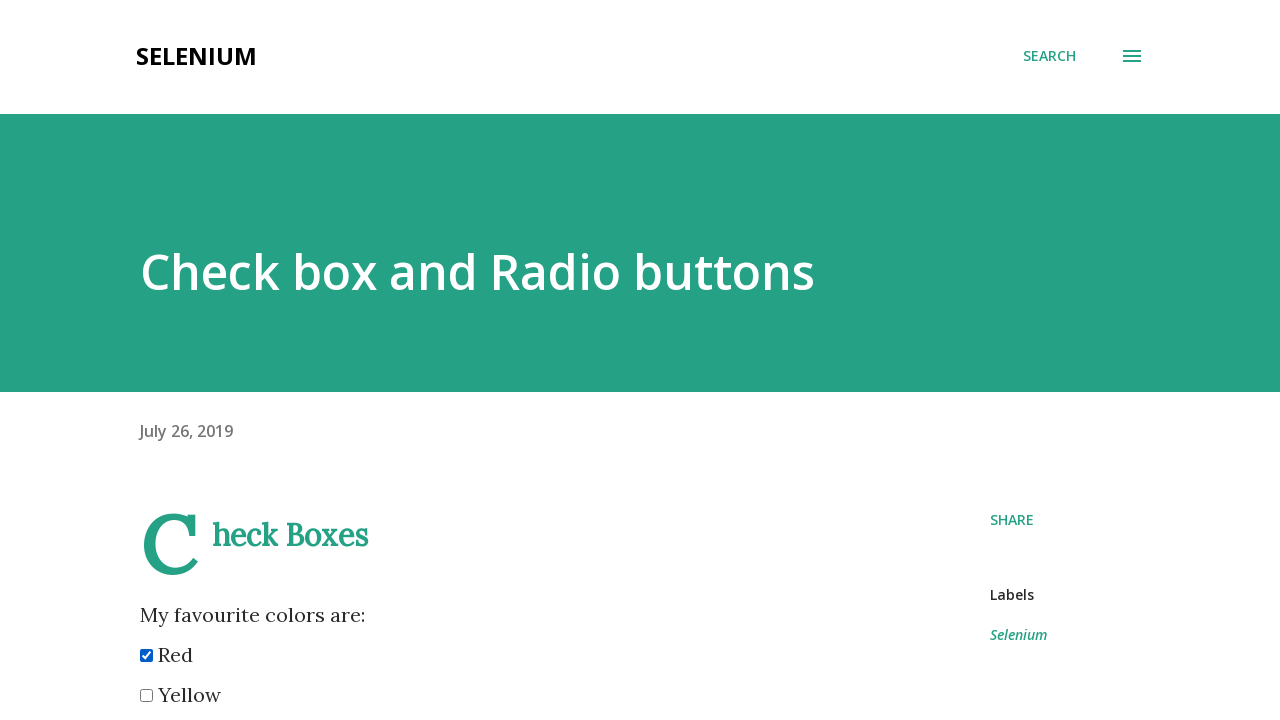

Clicked green checkbox (fifth color checkbox) at (146, 360) on input[name='color'] >> nth=4
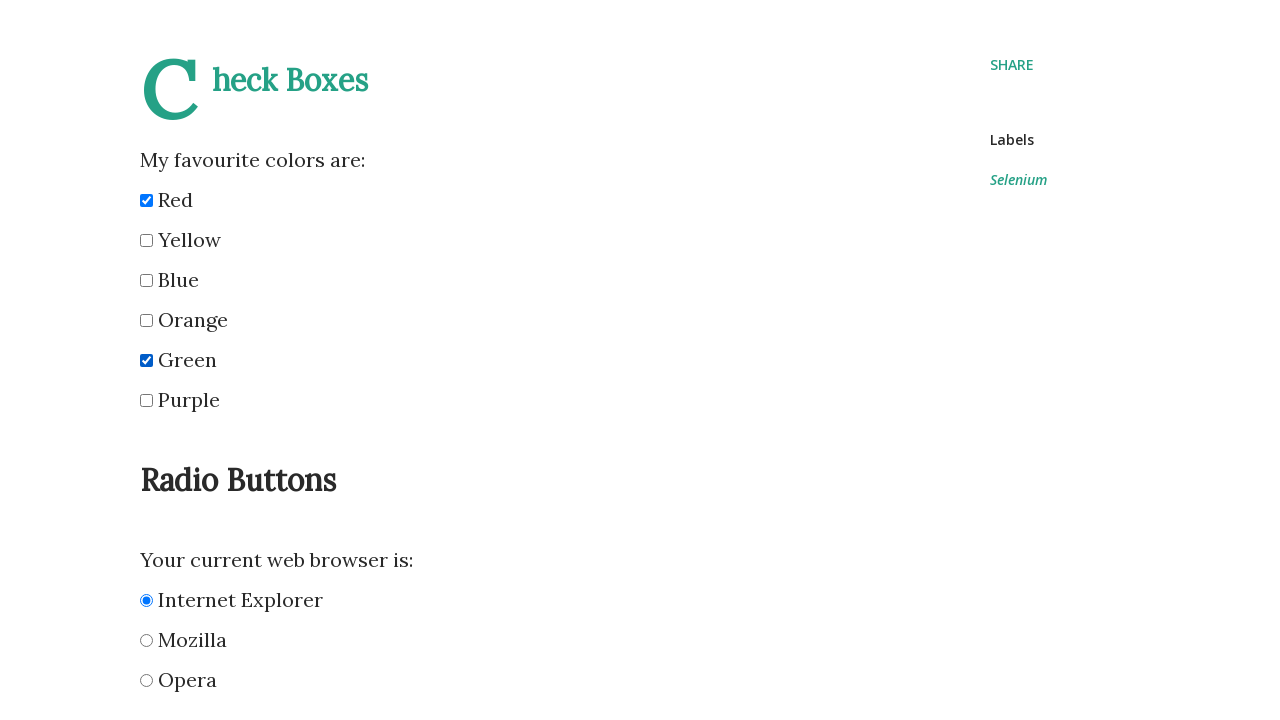

Verified red checkbox is selected
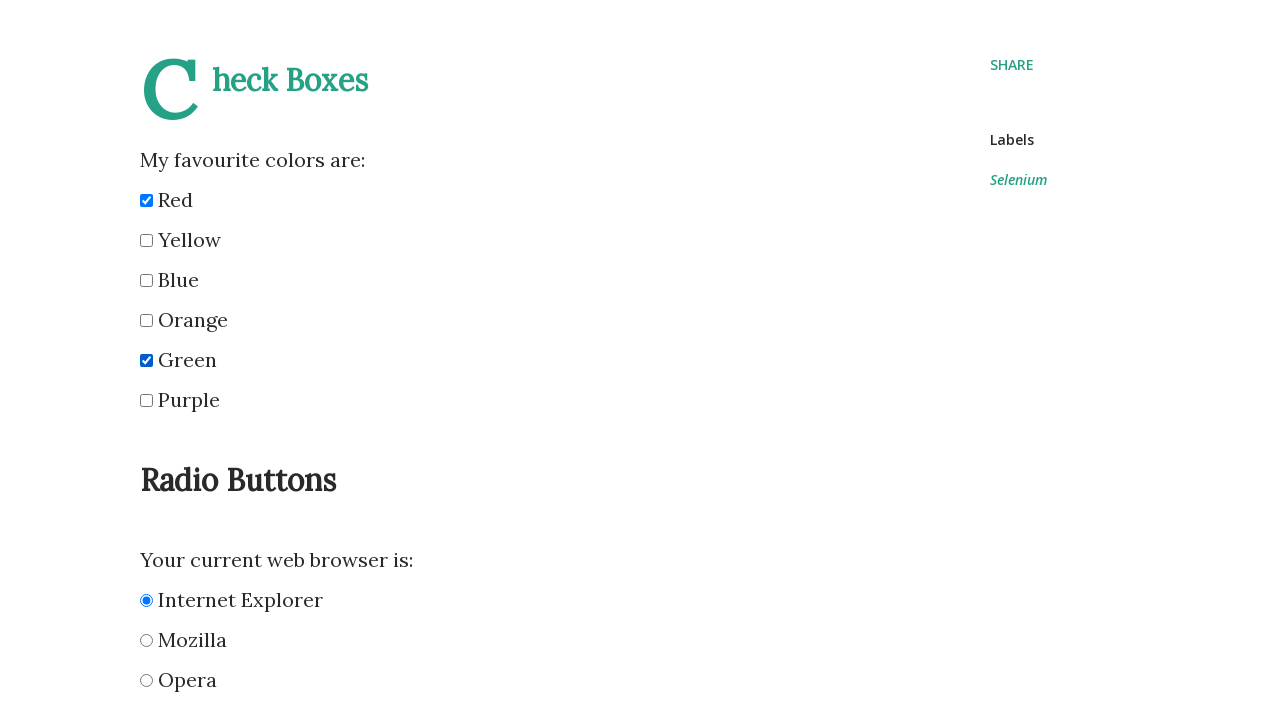

Verified orange checkbox is not selected
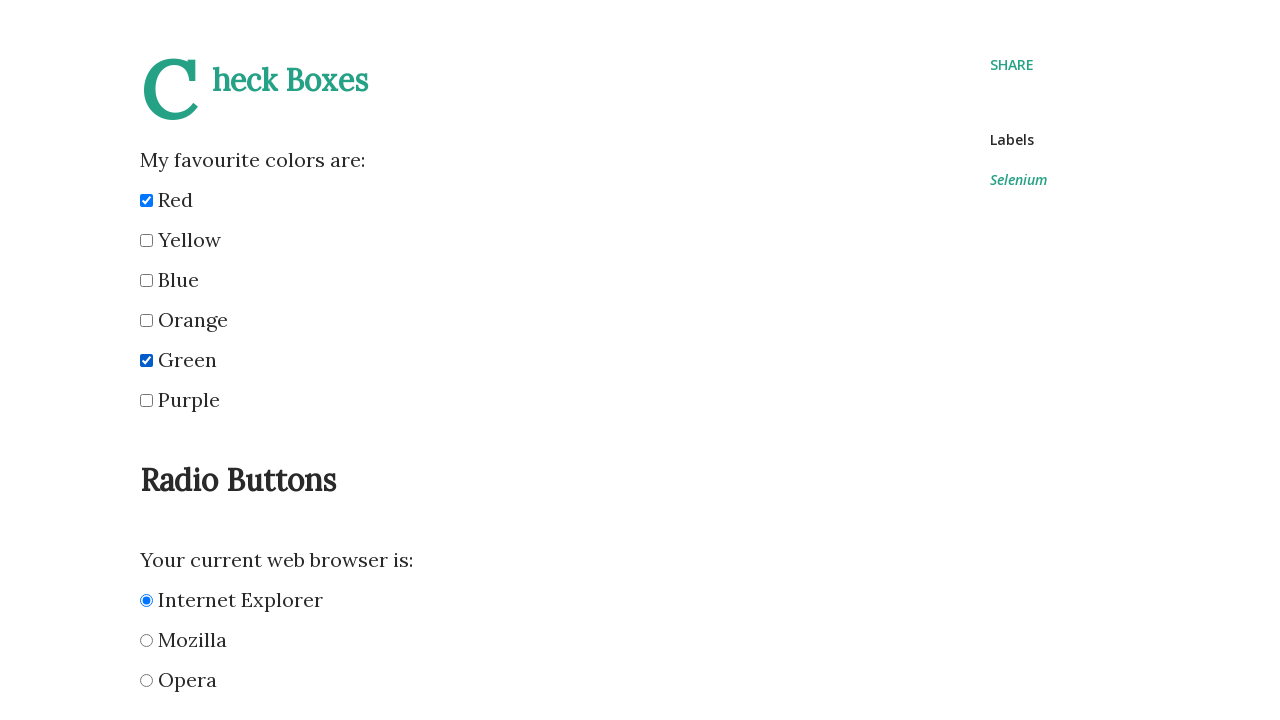

Verified blue checkbox is enabled
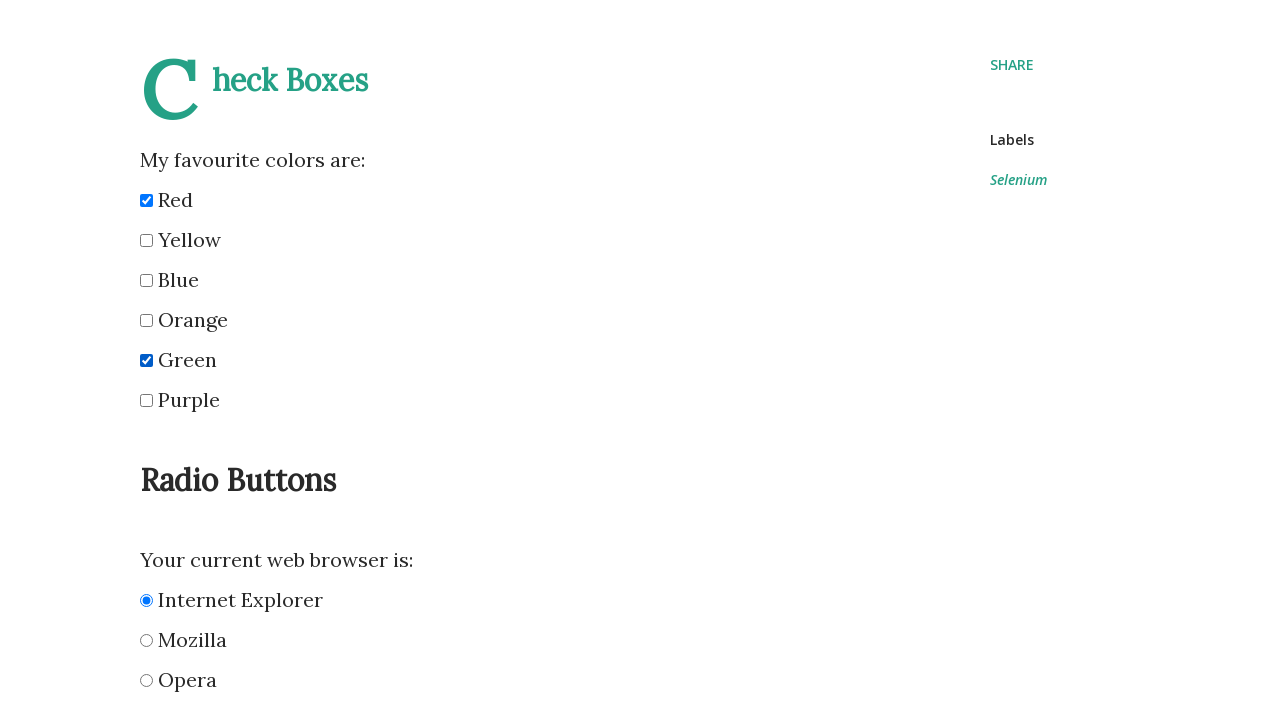

Verified green checkbox is selected
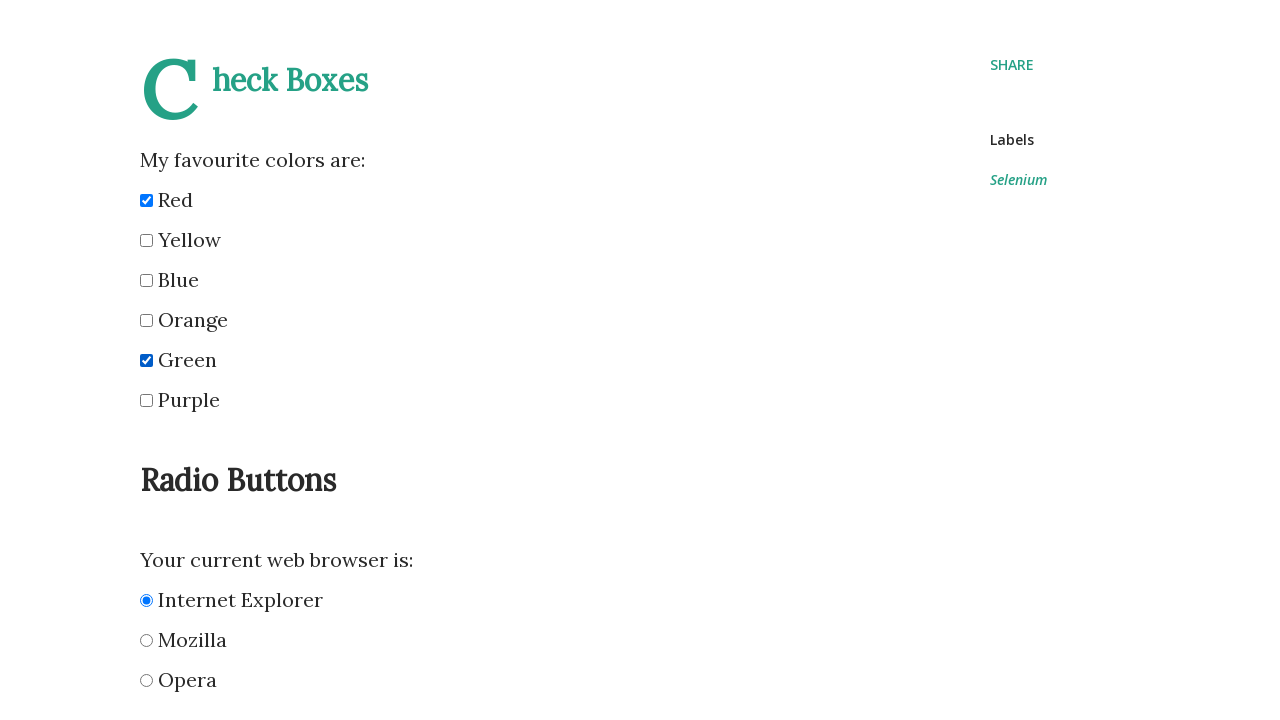

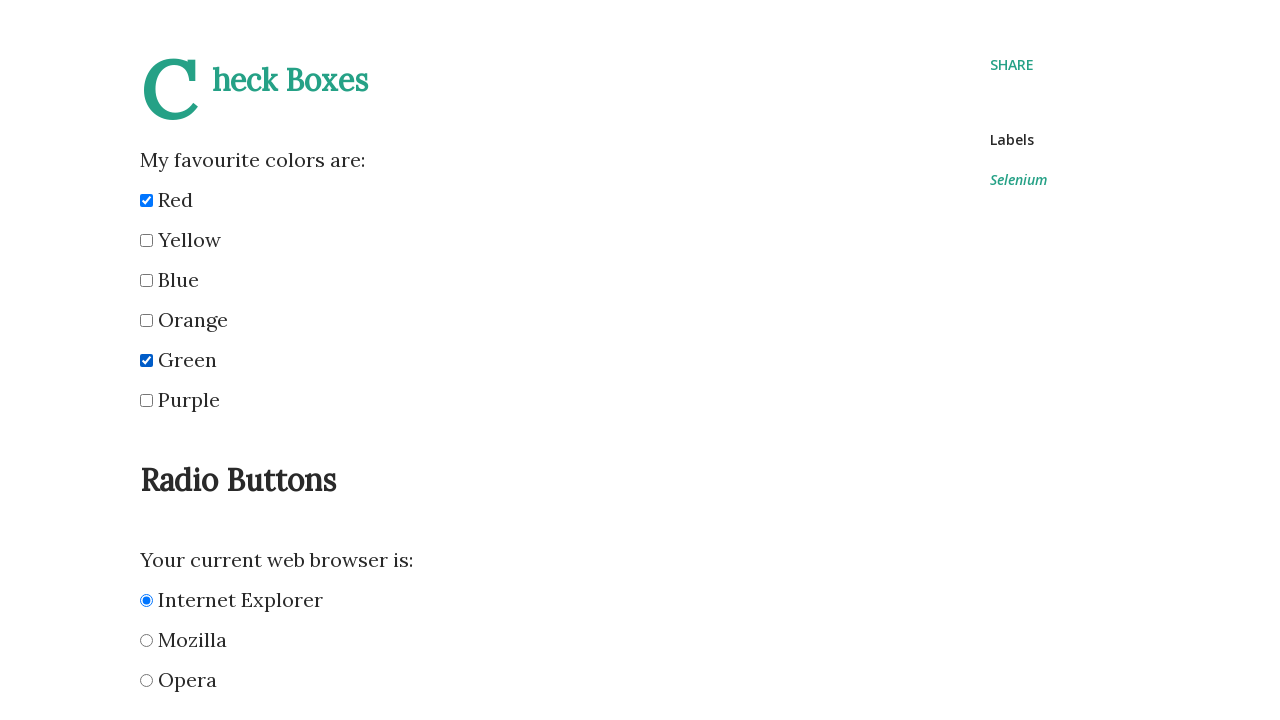